Tests navigation menu interaction by hovering over a menu item and clicking on a submenu item using mouse actions

Starting URL: http://demo.automationtesting.in/Register.html

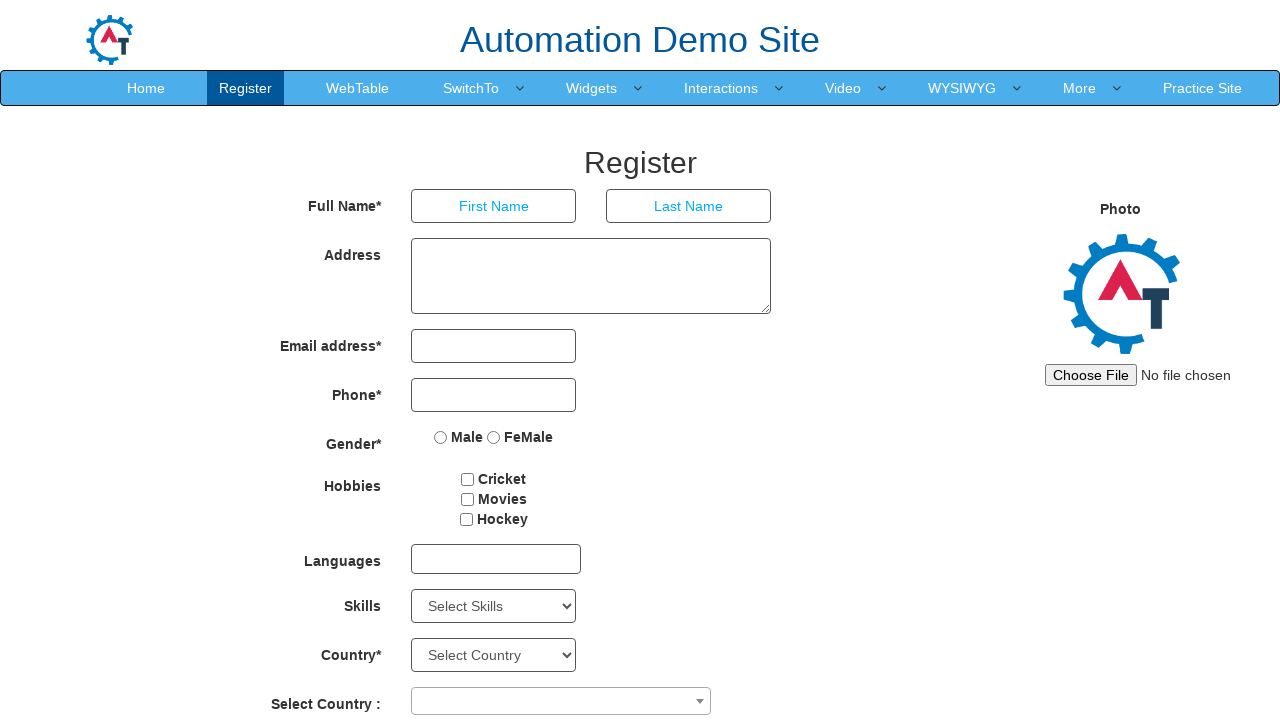

Hovered over main navigation menu item at (962, 88) on xpath=//*[@id='header']/nav/div/div[2]/ul/li[8]/a
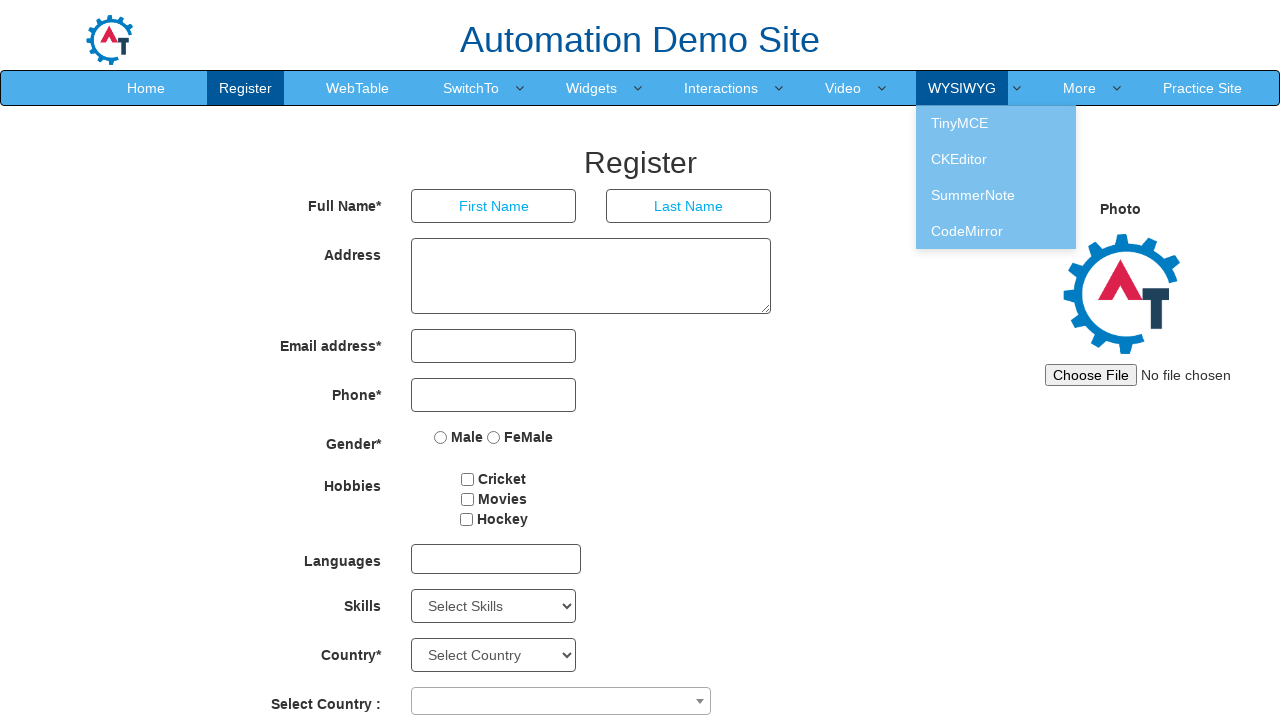

Clicked on submenu item at (996, 159) on xpath=//*[@id='header']/nav/div/div[2]/ul/li[8]/ul/li[2]/a
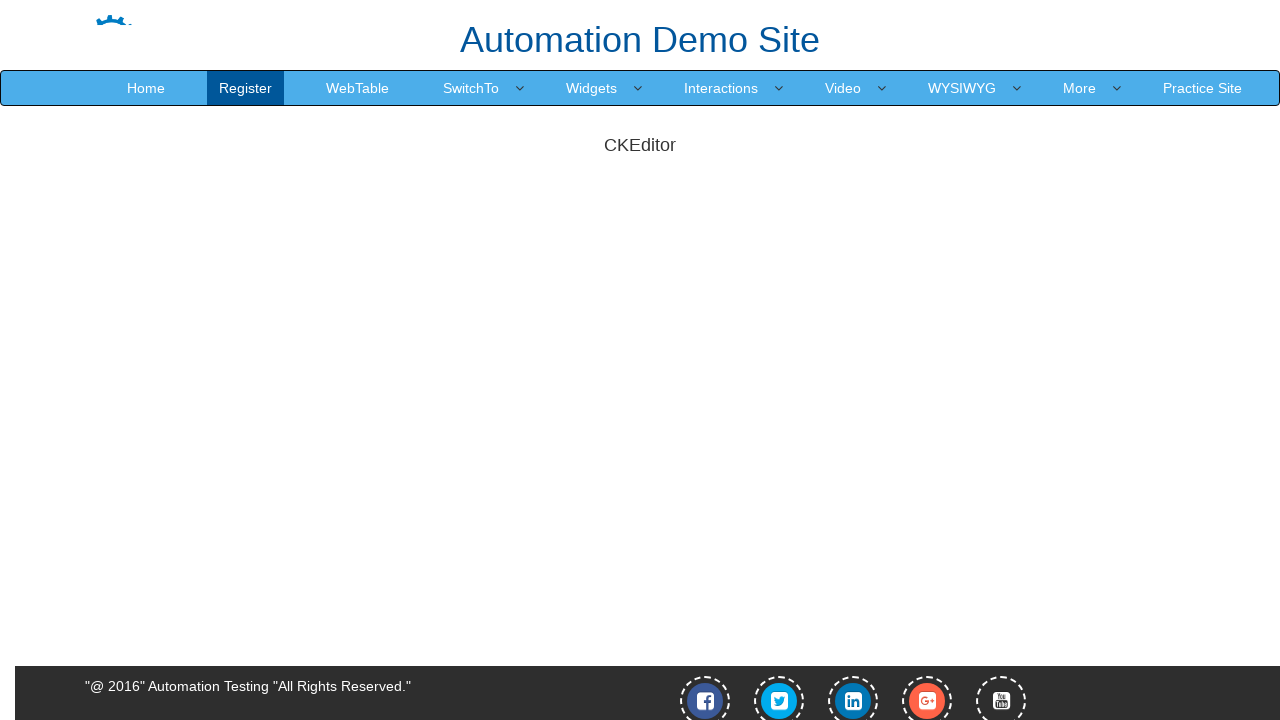

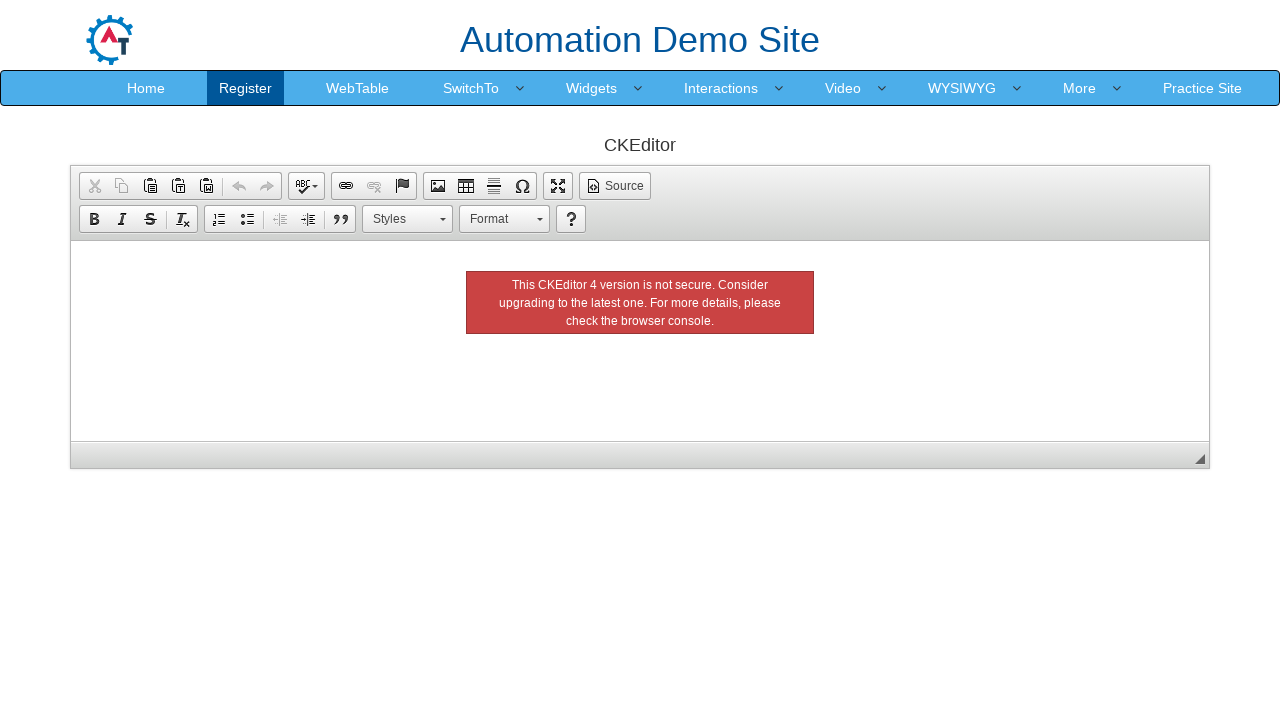